Demonstrates dot reporter by clicking alert button using absolute XPath

Starting URL: http://omayo.blogspot.com

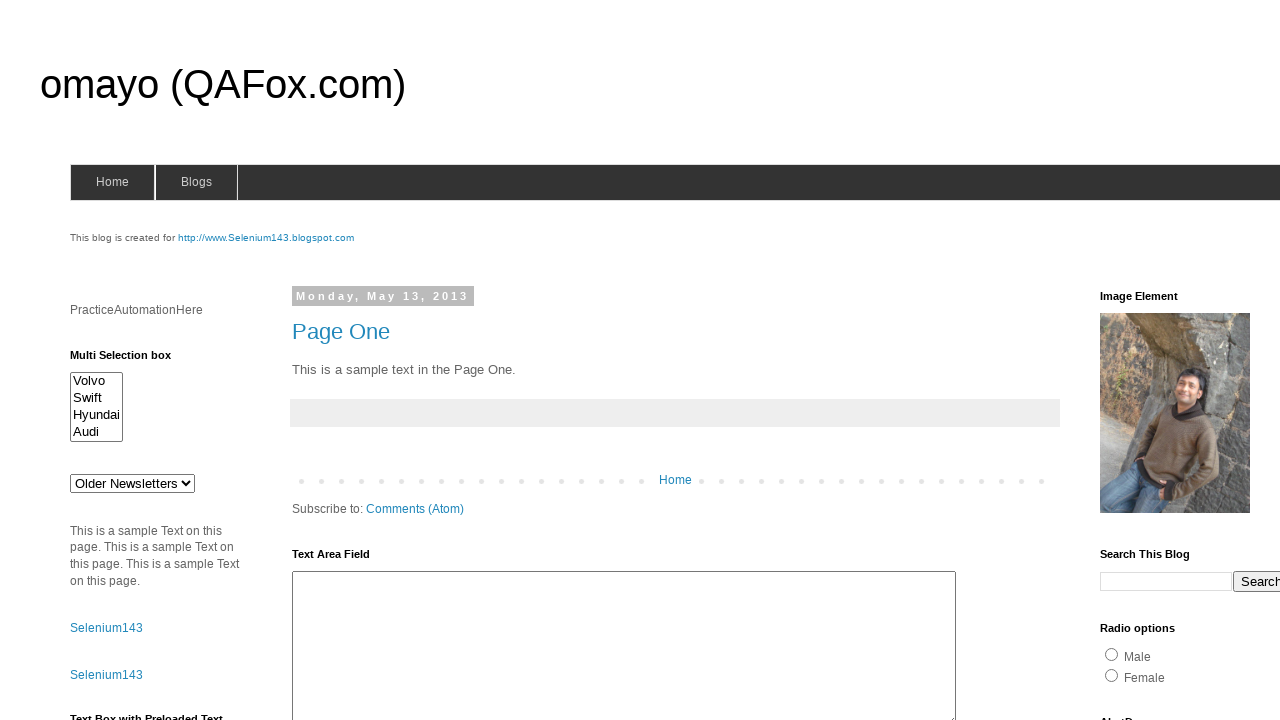

Clicked alert button using absolute XPath at (1154, 361) on xpath=/html/body/div[4]/div[2]/div[2]/div[2]/div[2]/div[2]/div[2]/div/div[4]/div
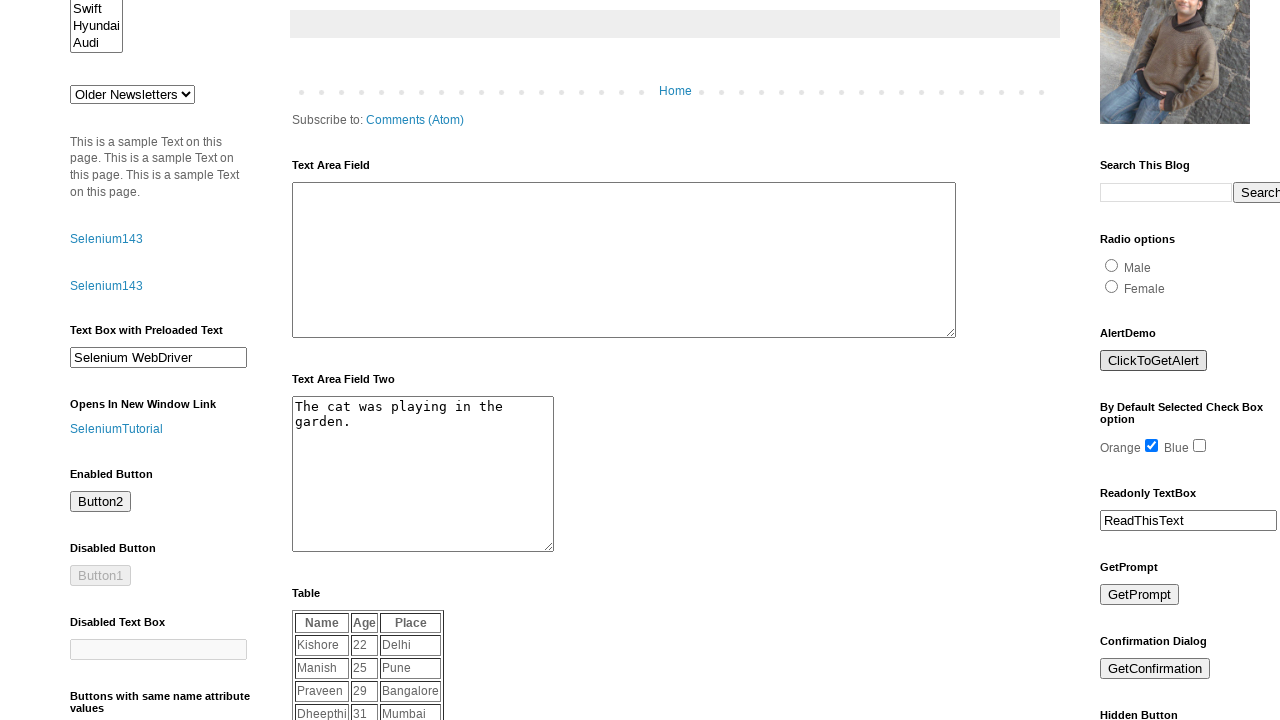

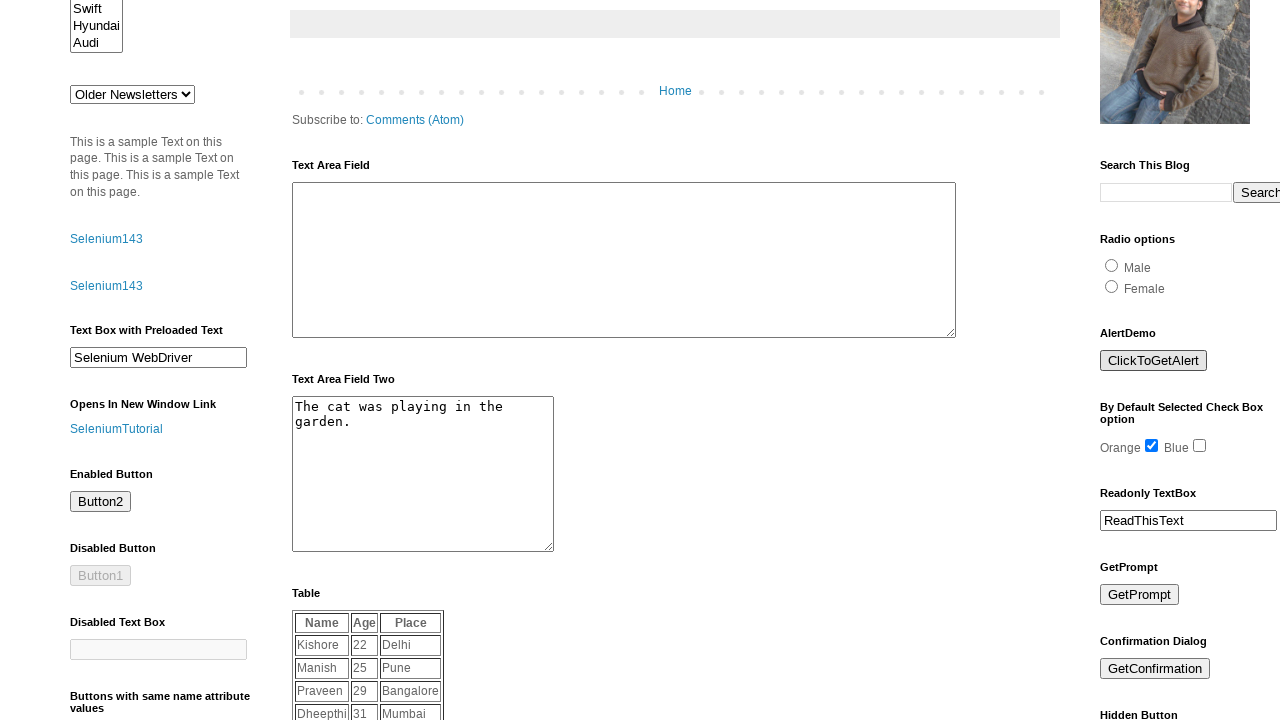